Tests GitHub search using Playwright-native selectors to search for Capybara and view results.

Starting URL: https://github.com

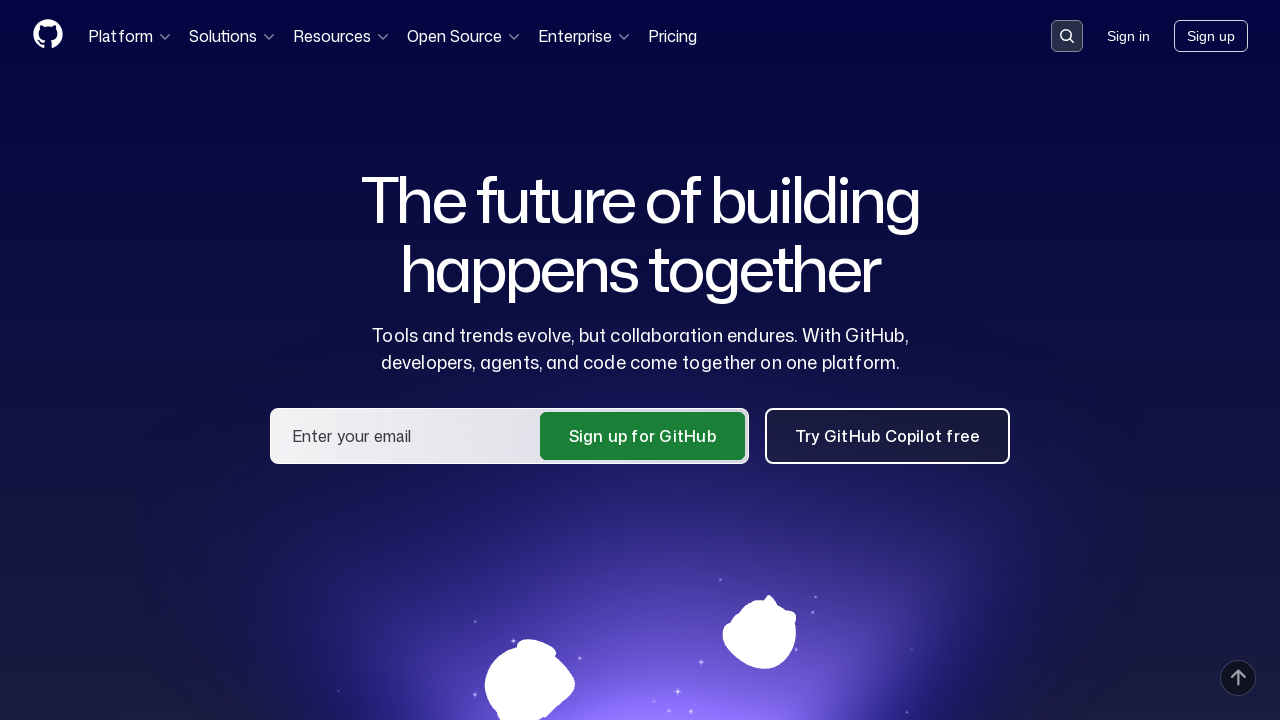

Clicked on search input container at (1067, 36) on div.search-input-container >> nth=0
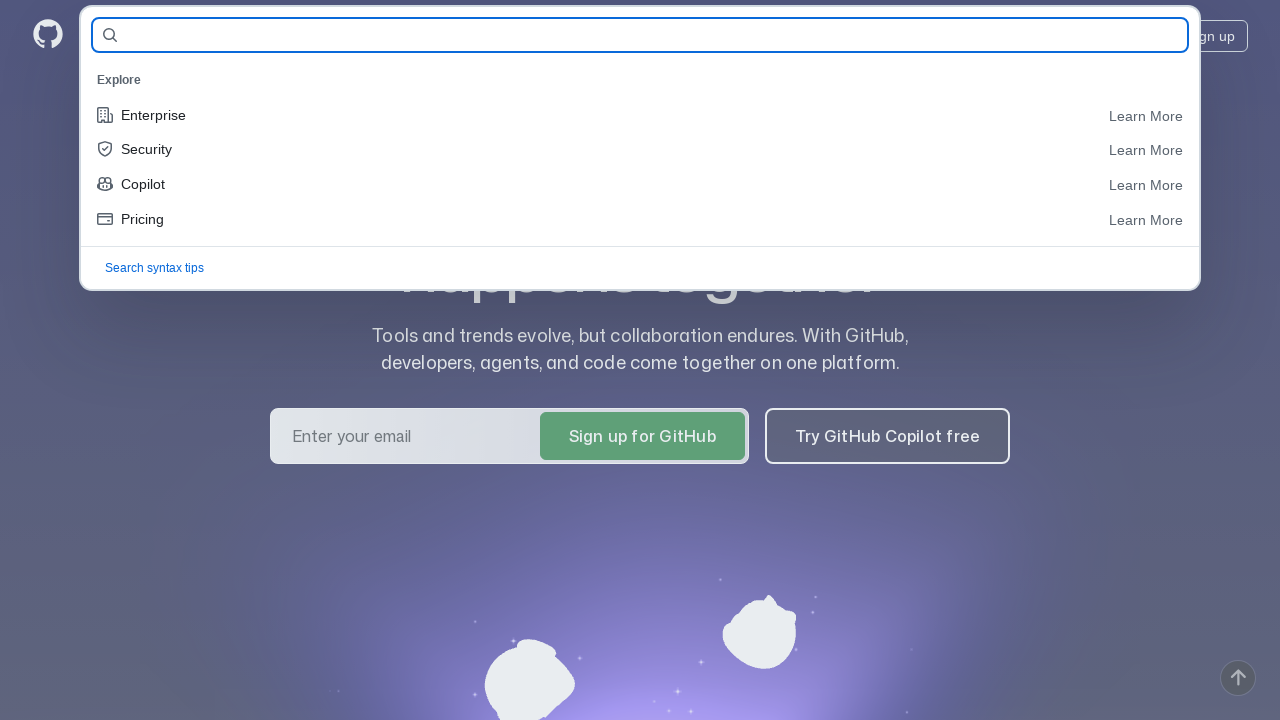

Filled search field with 'Capybara' on #query-builder-test
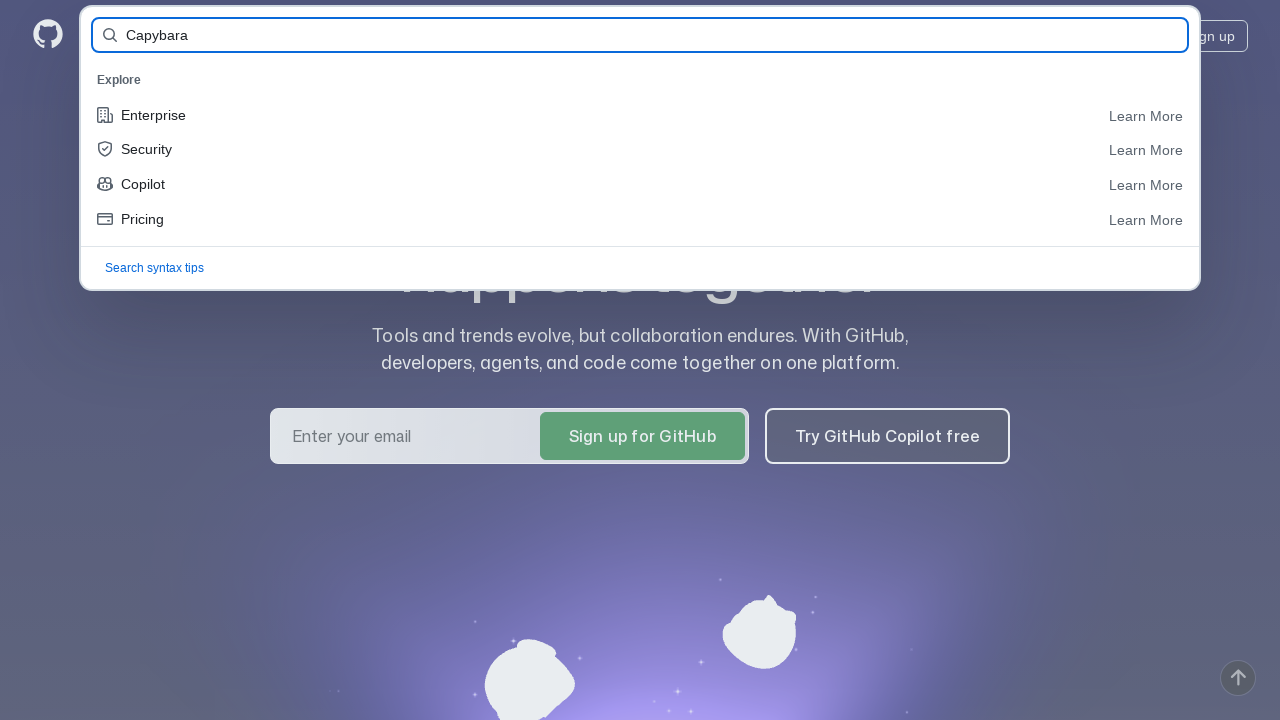

Clicked on Capybara search suggestion at (640, 80) on internal:label="Capybara, Search all of GitHub"i
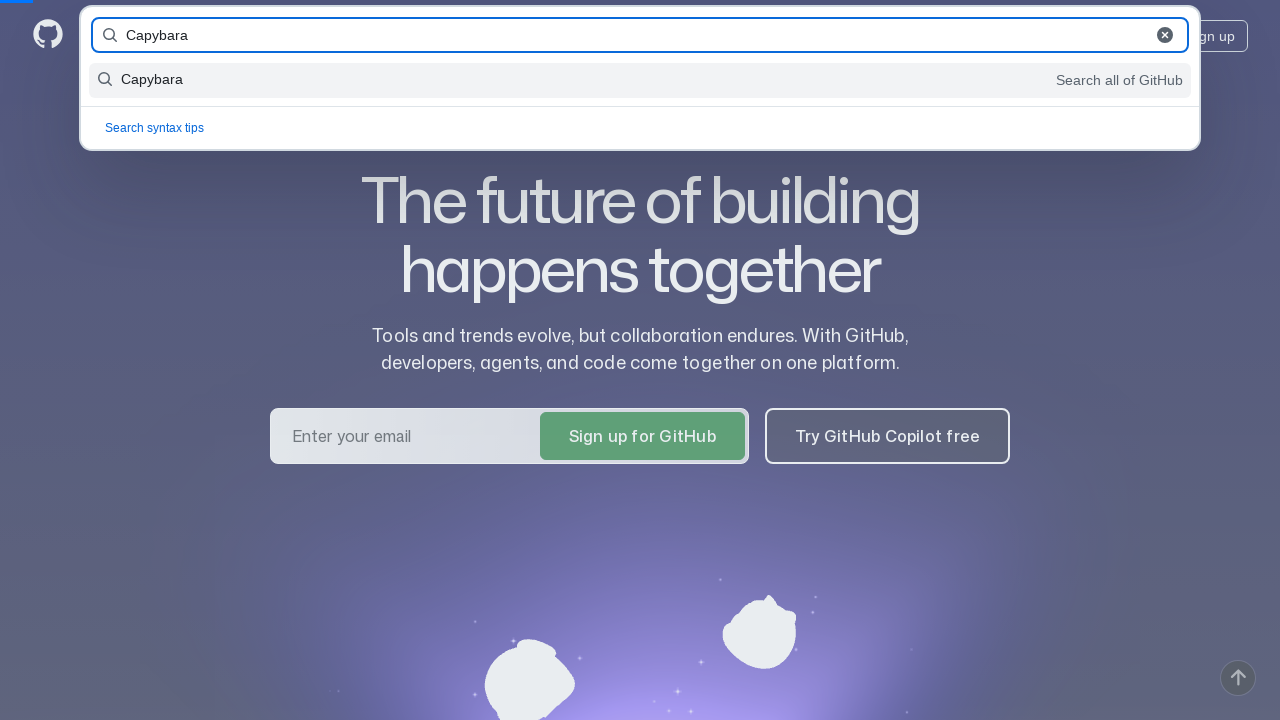

Search results loaded successfully
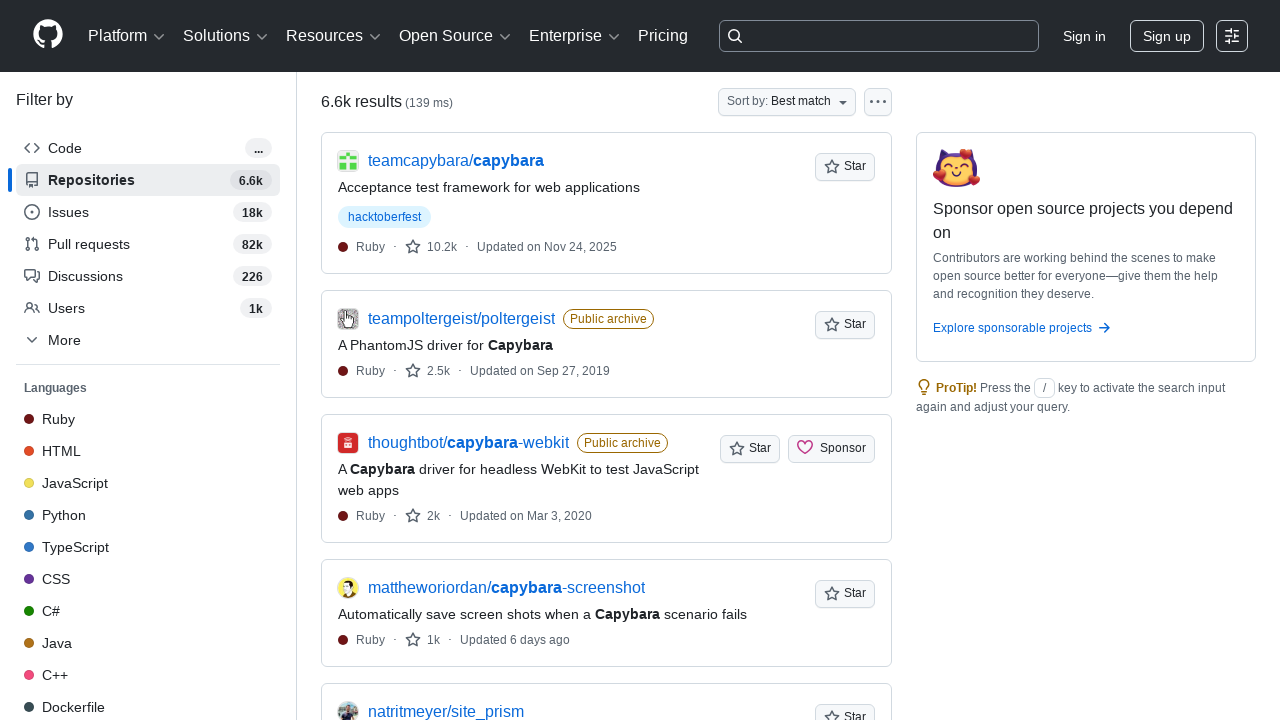

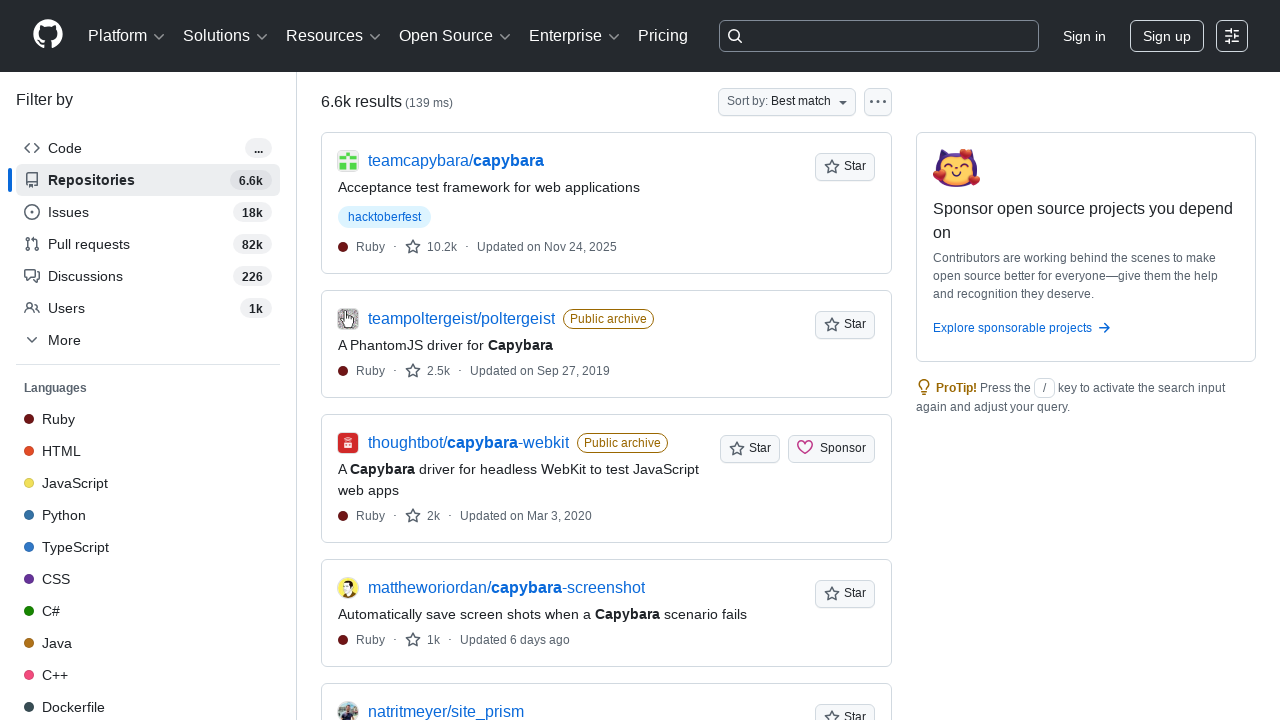